Tests handling of JavaScript alerts, confirm dialogs, and prompt popups by clicking buttons that trigger each type and verifying the dialog interactions work correctly

Starting URL: https://the-internet.herokuapp.com/javascript_alerts

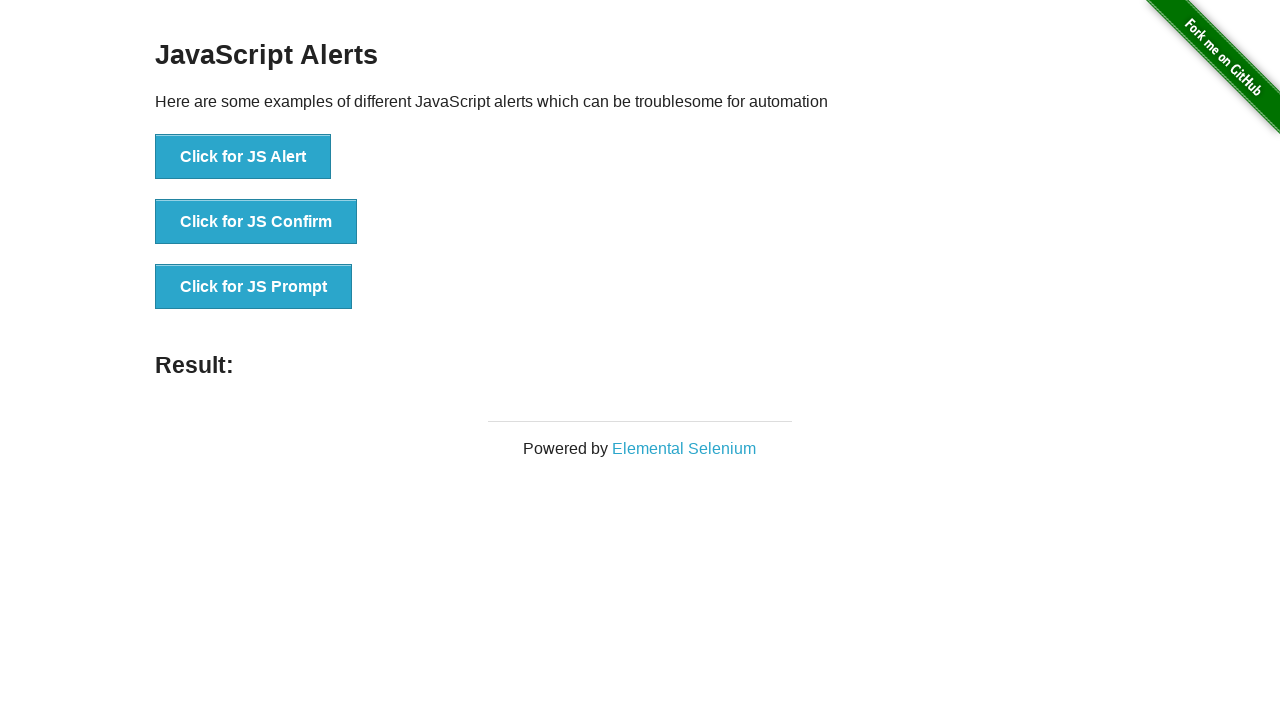

Set up dialog handler for JS Alert
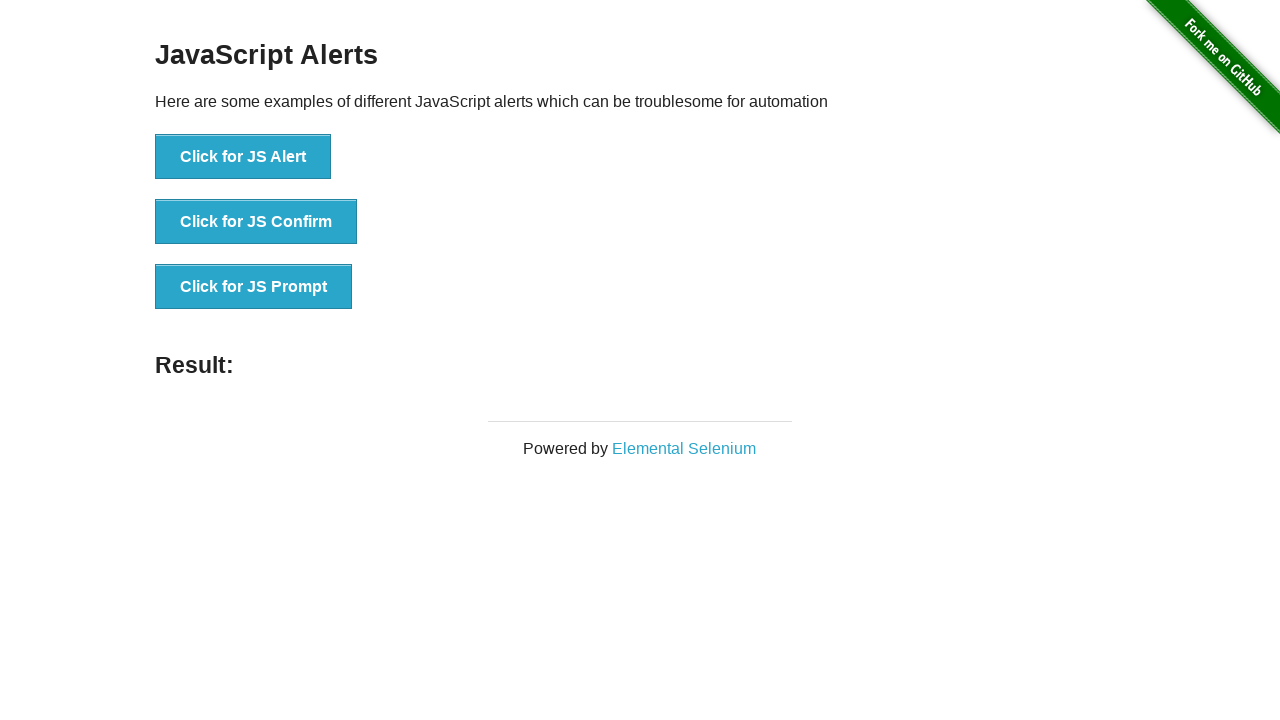

Clicked button to trigger JS Alert at (243, 157) on text=Click for JS Alert
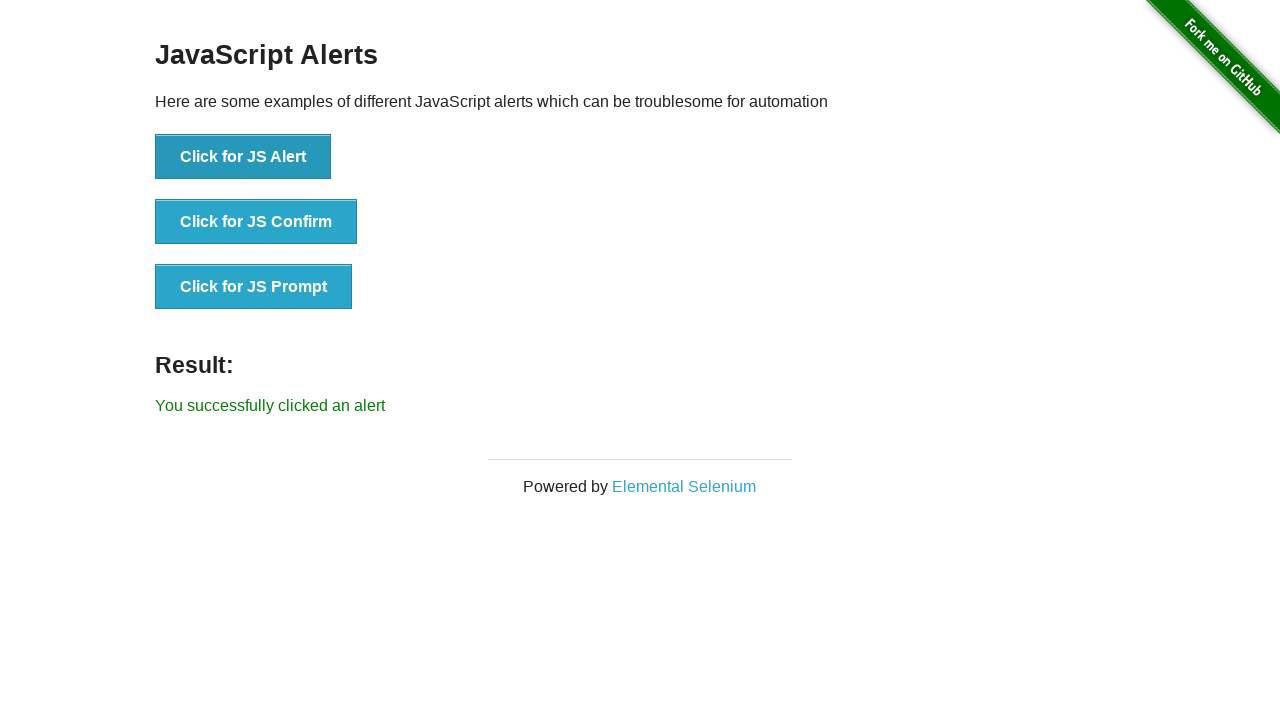

Set up dialog handler for JS Confirm (dismiss)
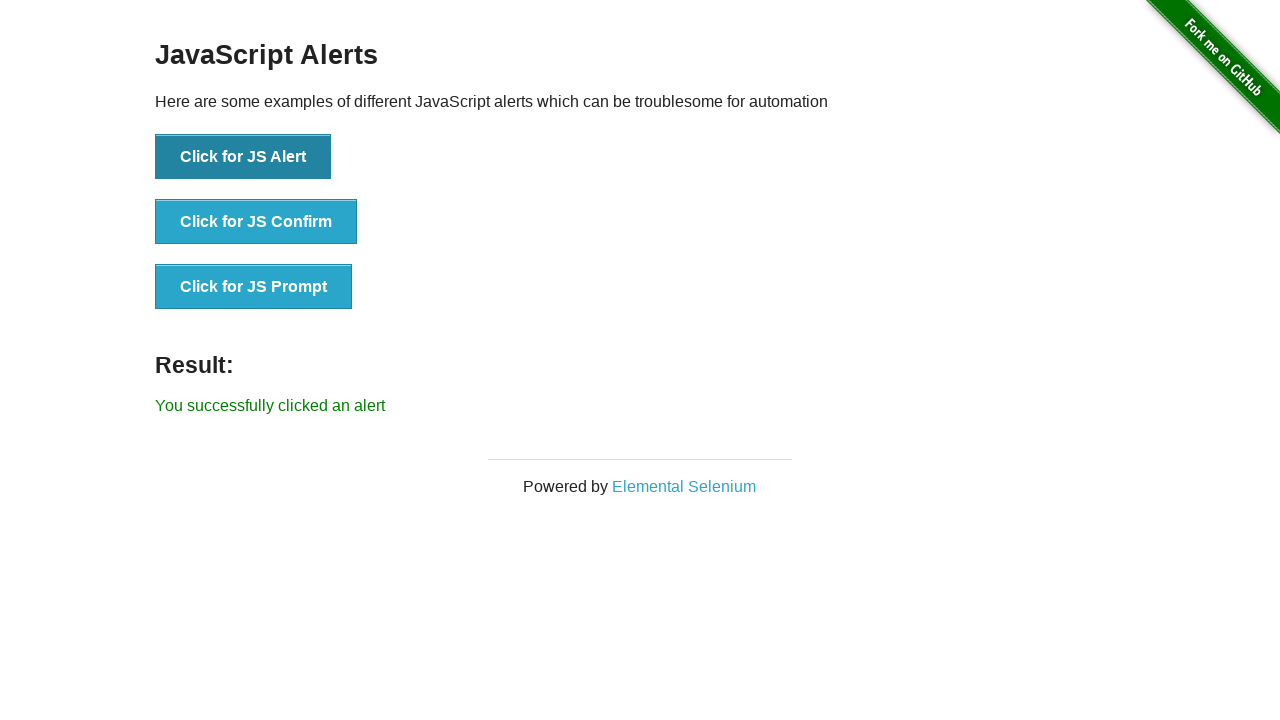

Clicked button to trigger JS Confirm at (256, 222) on text=Click for JS Confirm
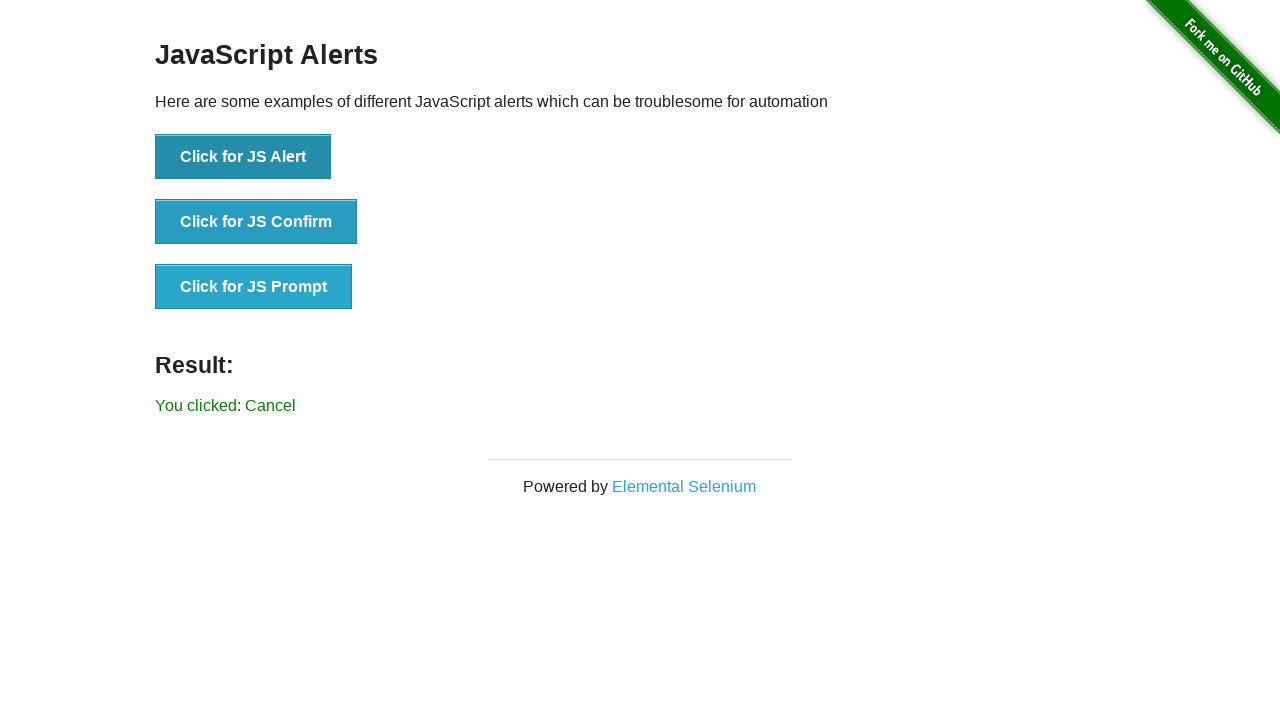

Set up dialog handler for JS Prompt with response text
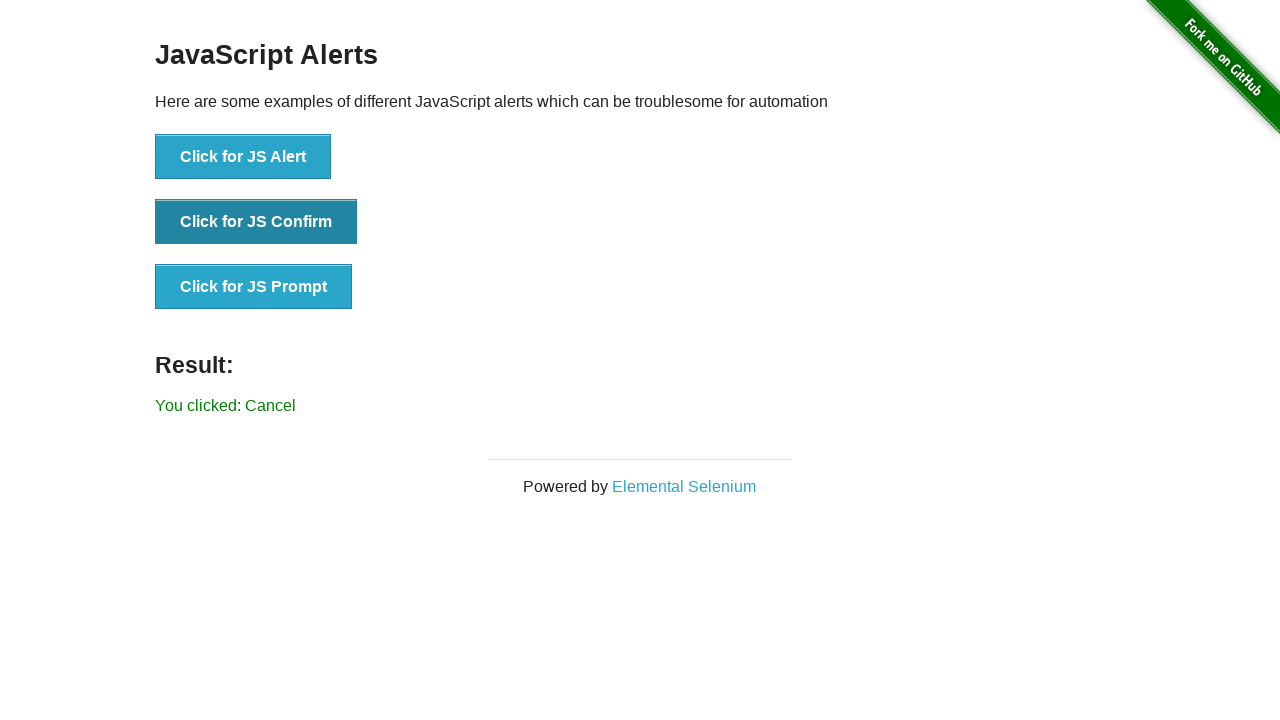

Clicked button to trigger JS Prompt at (254, 287) on text=Click for JS Prompt
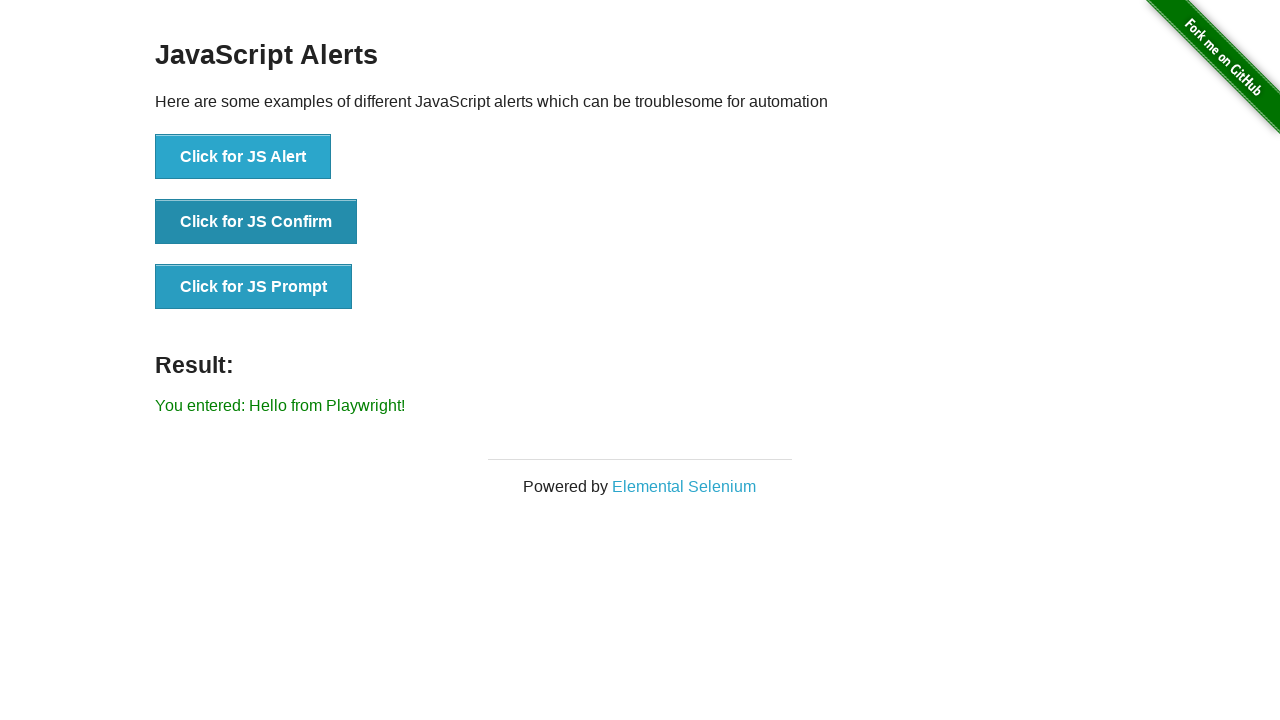

Result element loaded on page
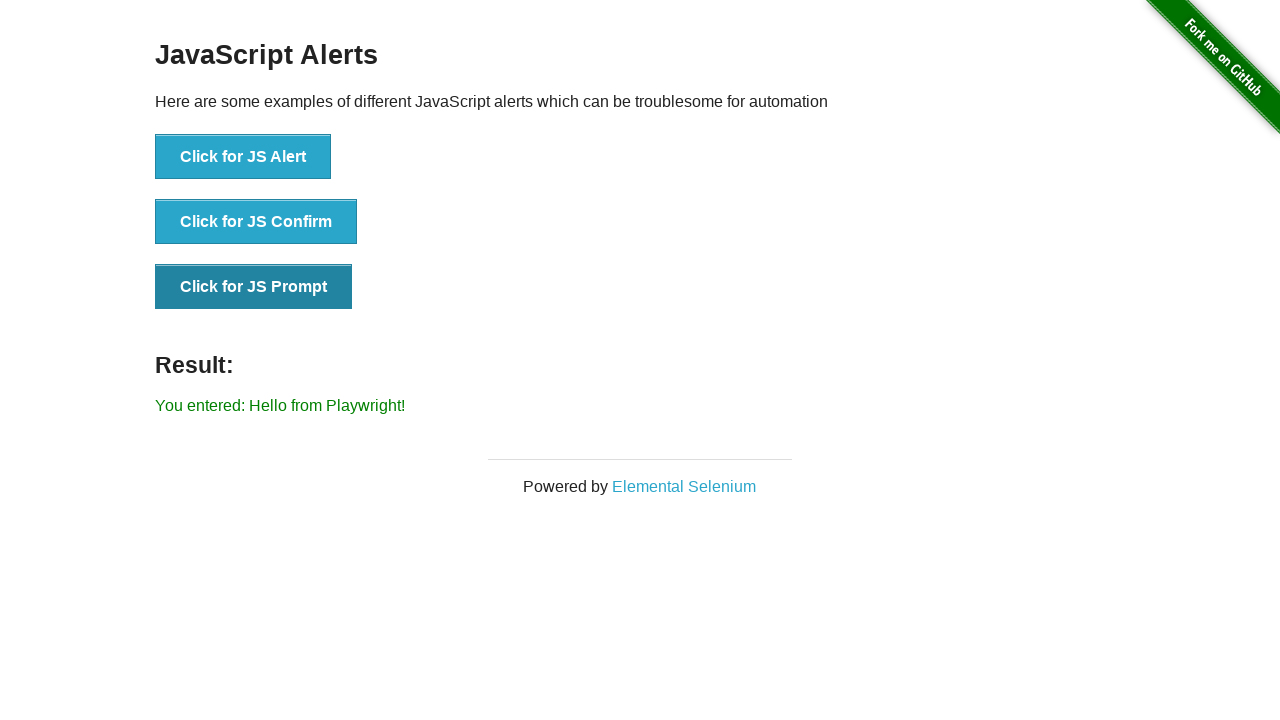

Extracted result text from page
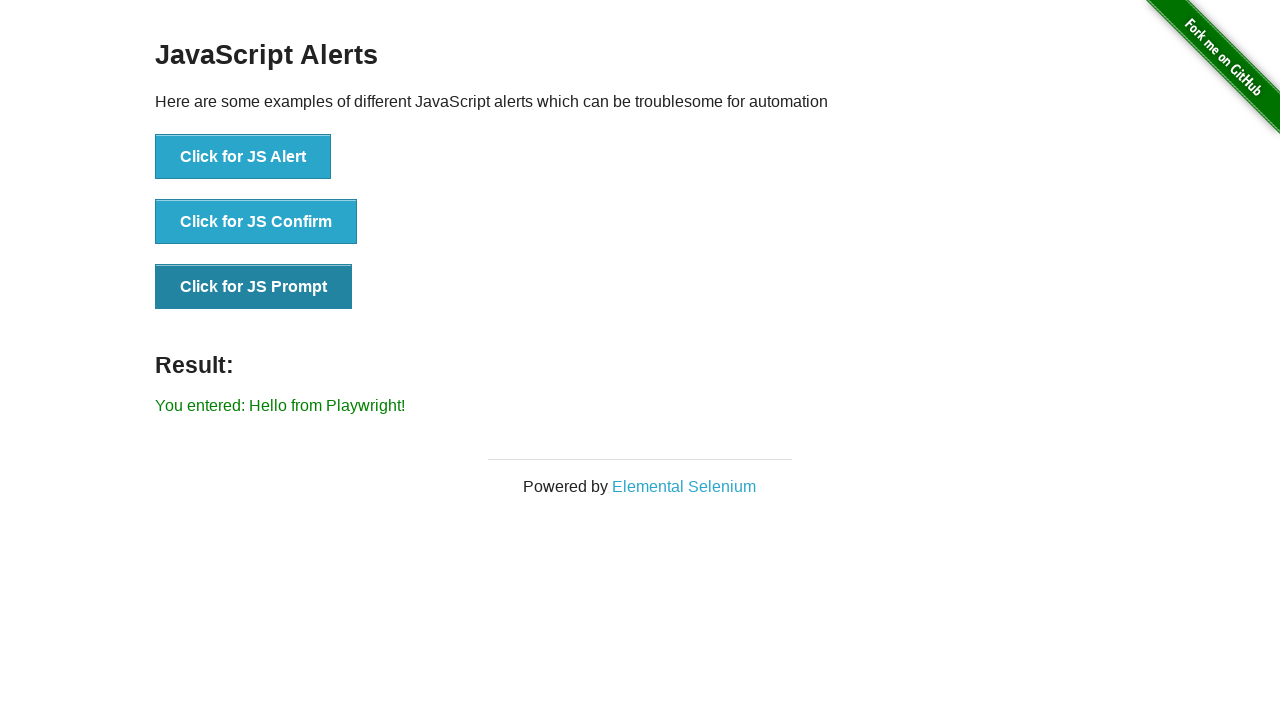

Verified result contains prompt response 'Hello from Playwright!'
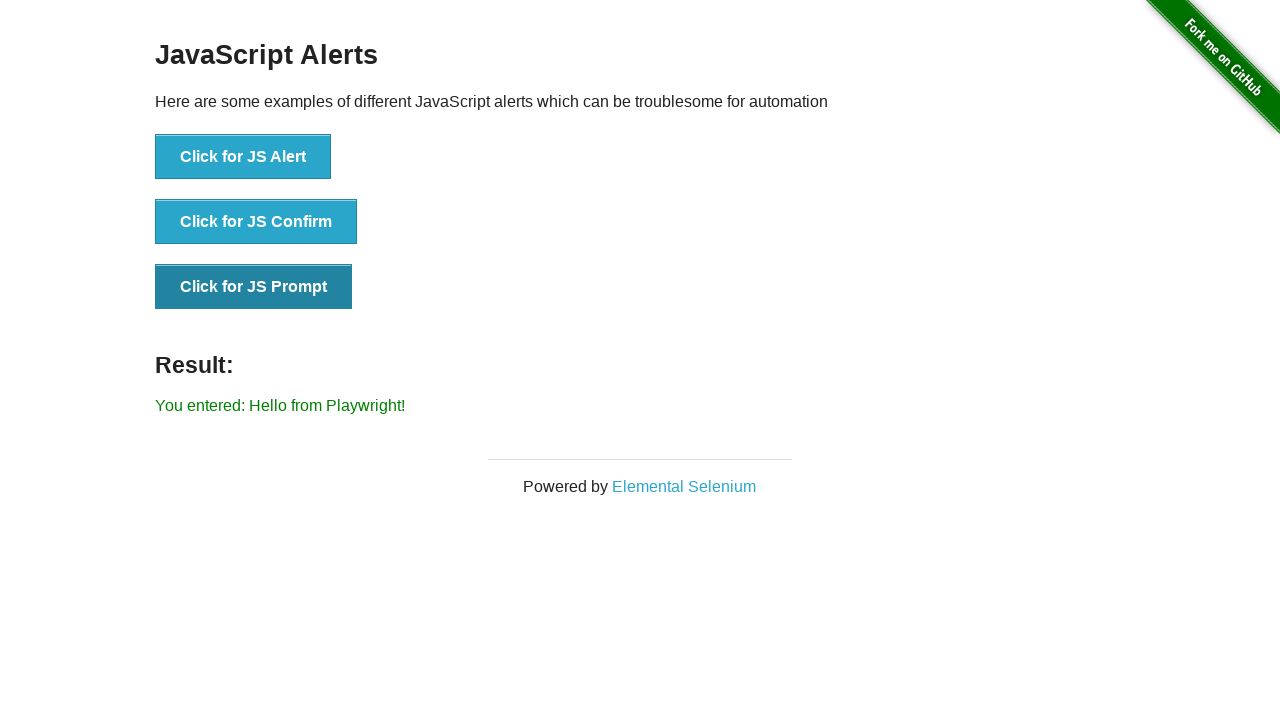

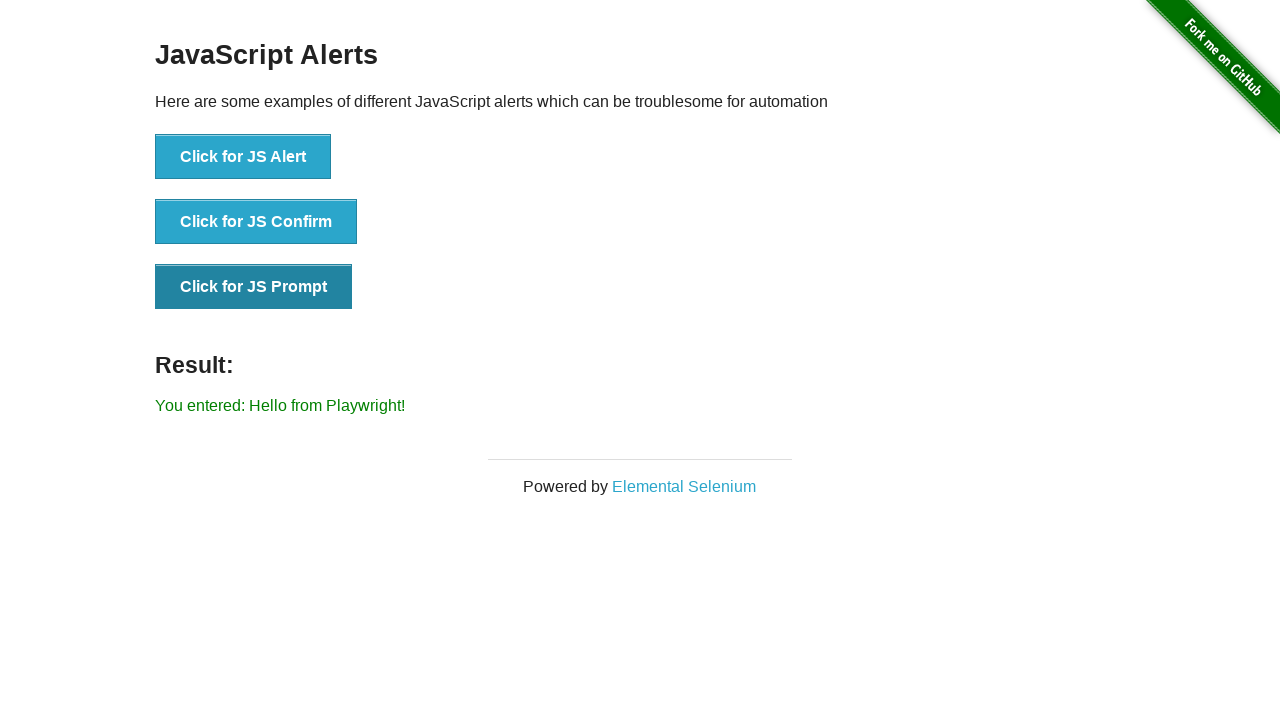